Navigates to the Nested Frames page and switches to nested frames to access content within the middle frame

Starting URL: https://the-internet.herokuapp.com/

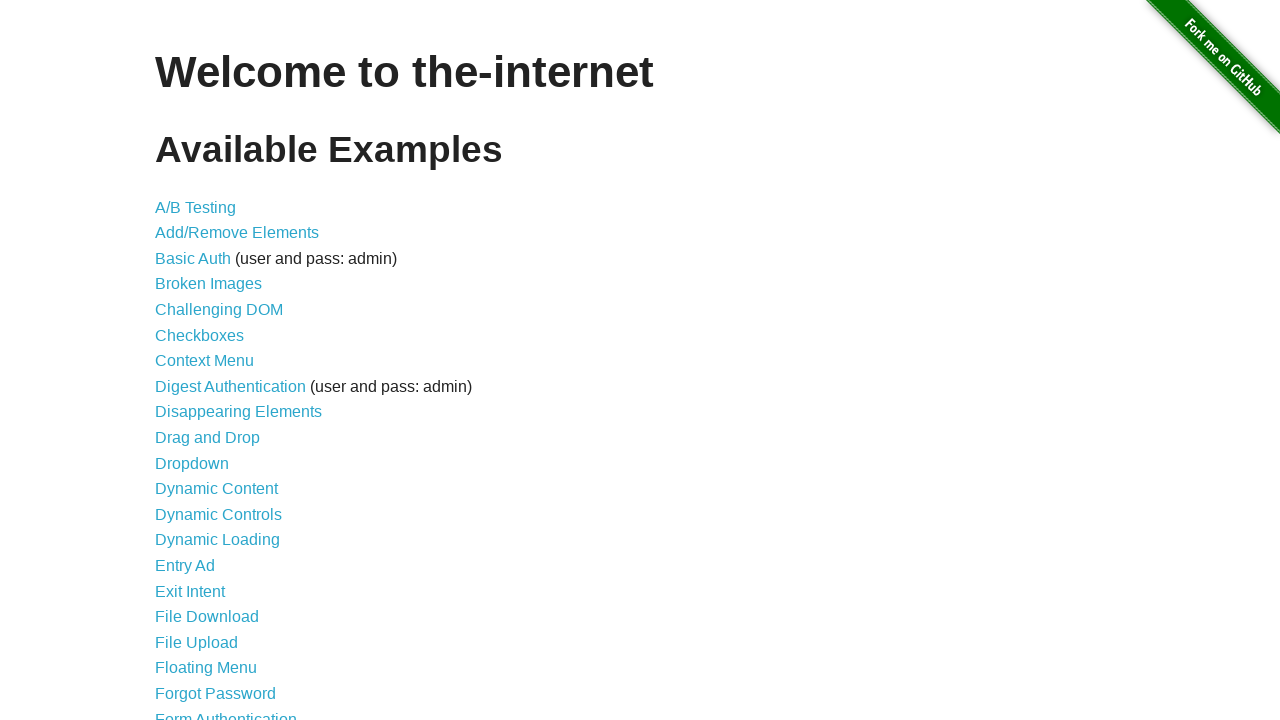

Clicked on Nested Frames link at (210, 395) on text=Nested Frames
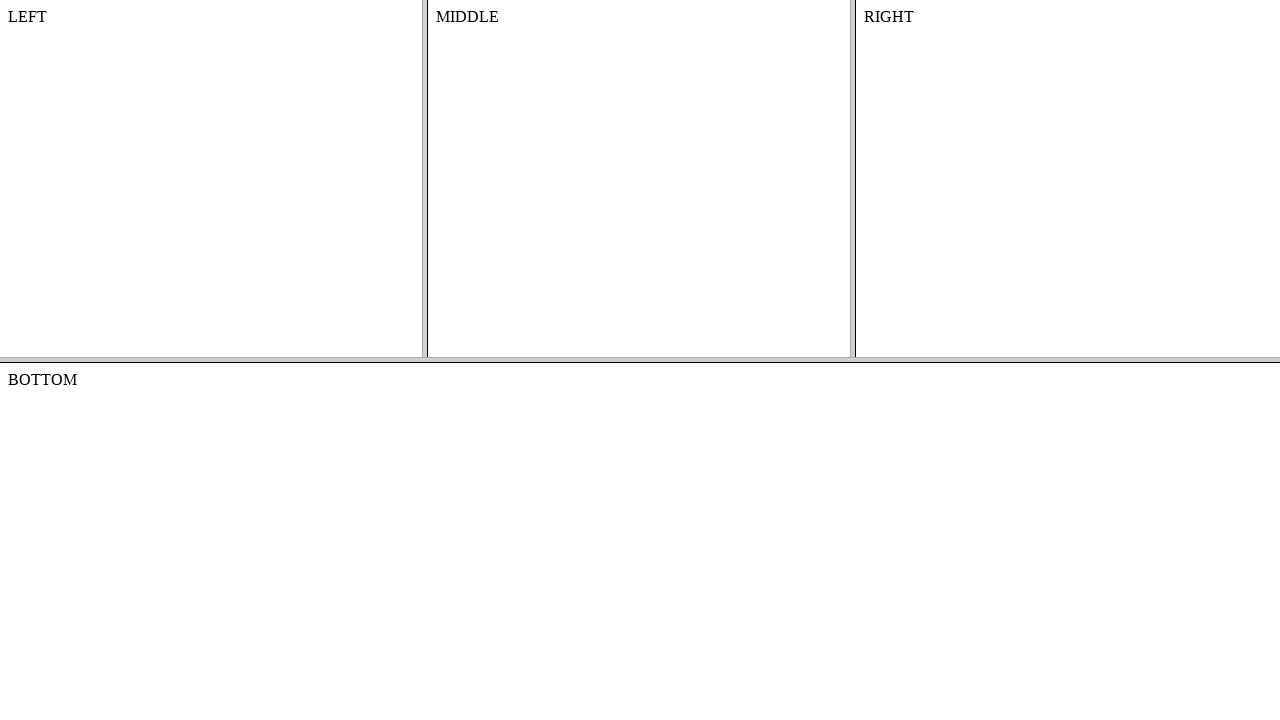

Waited for page to reach domcontentloaded state
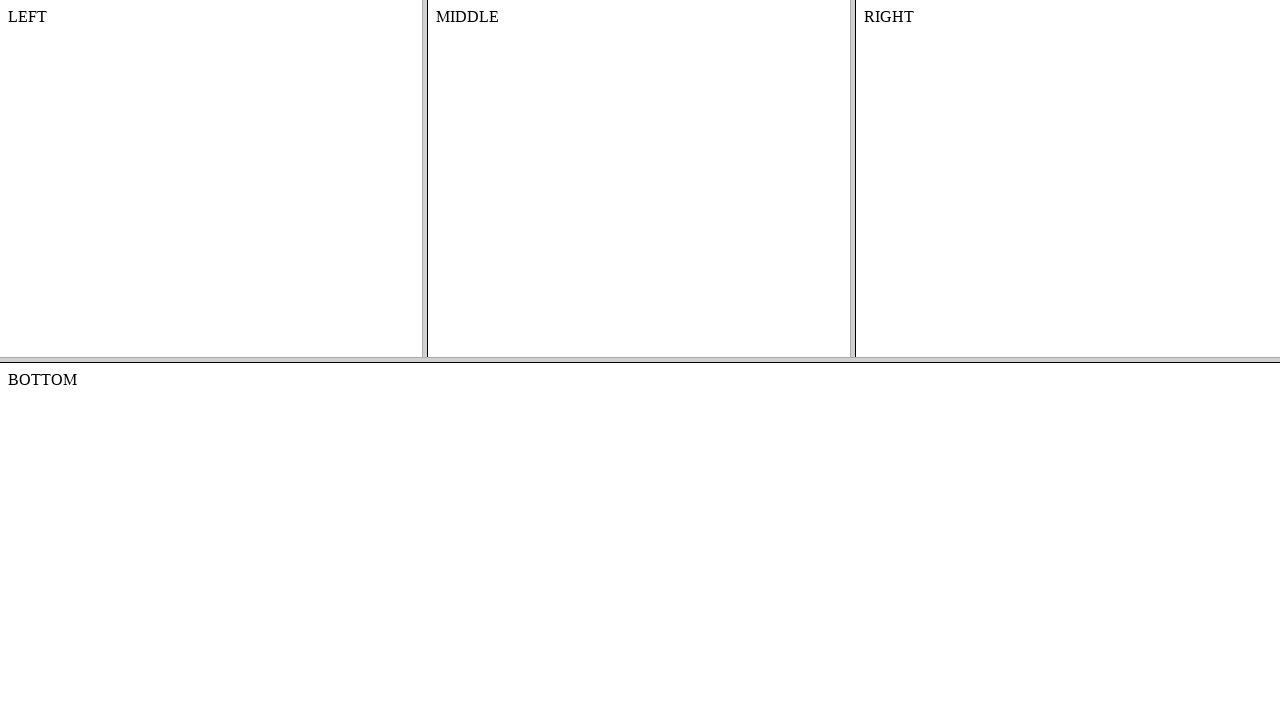

Switched to top frame (index 0)
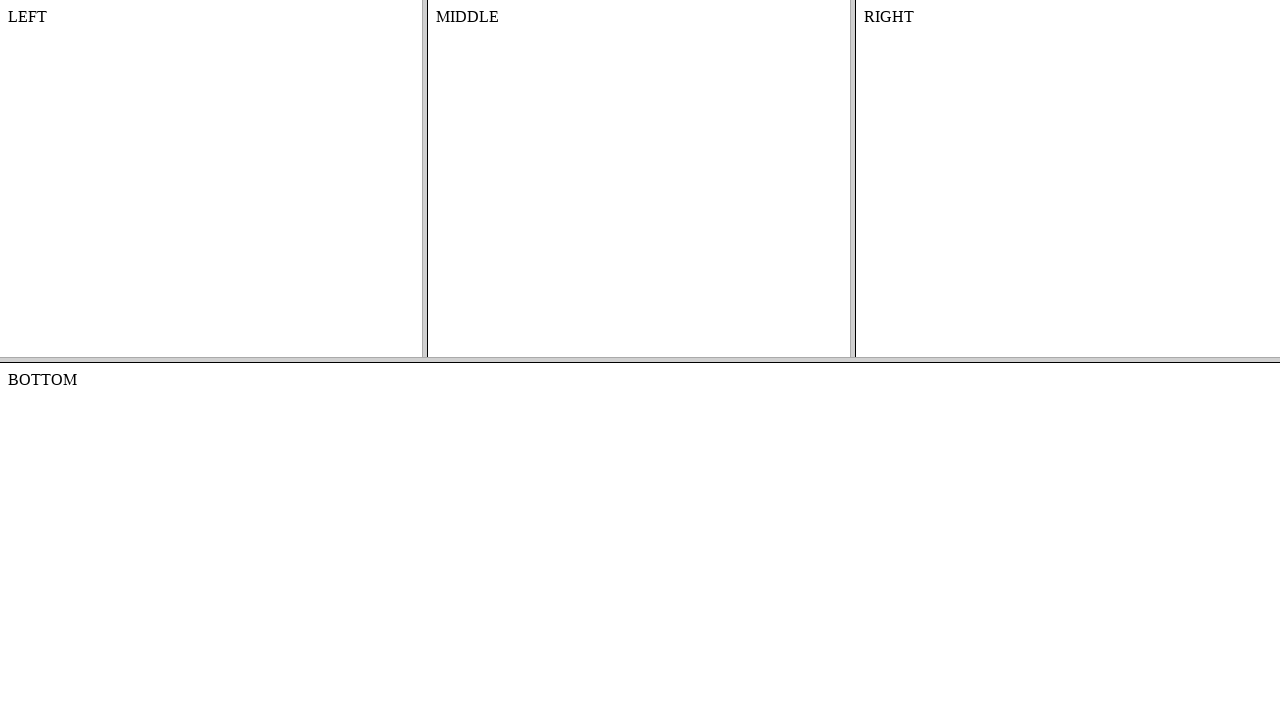

Switched to middle frame (index 1) within top frame
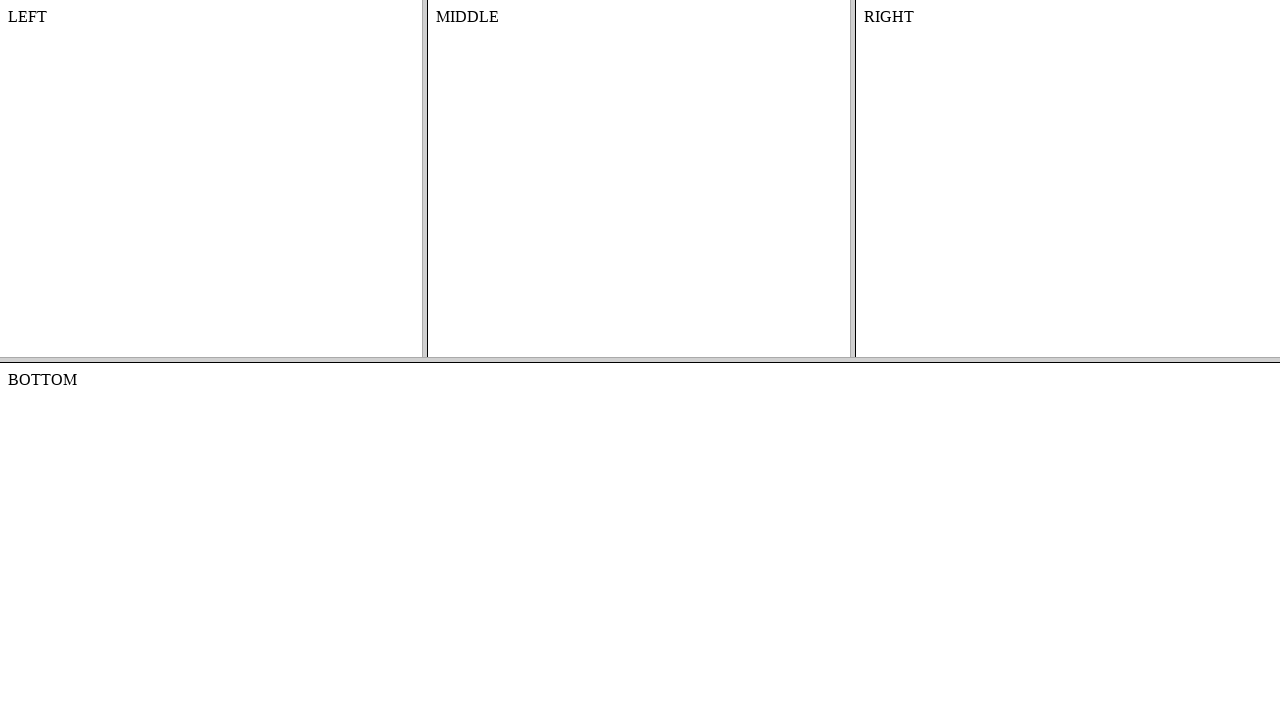

Retrieved text content from middle frame
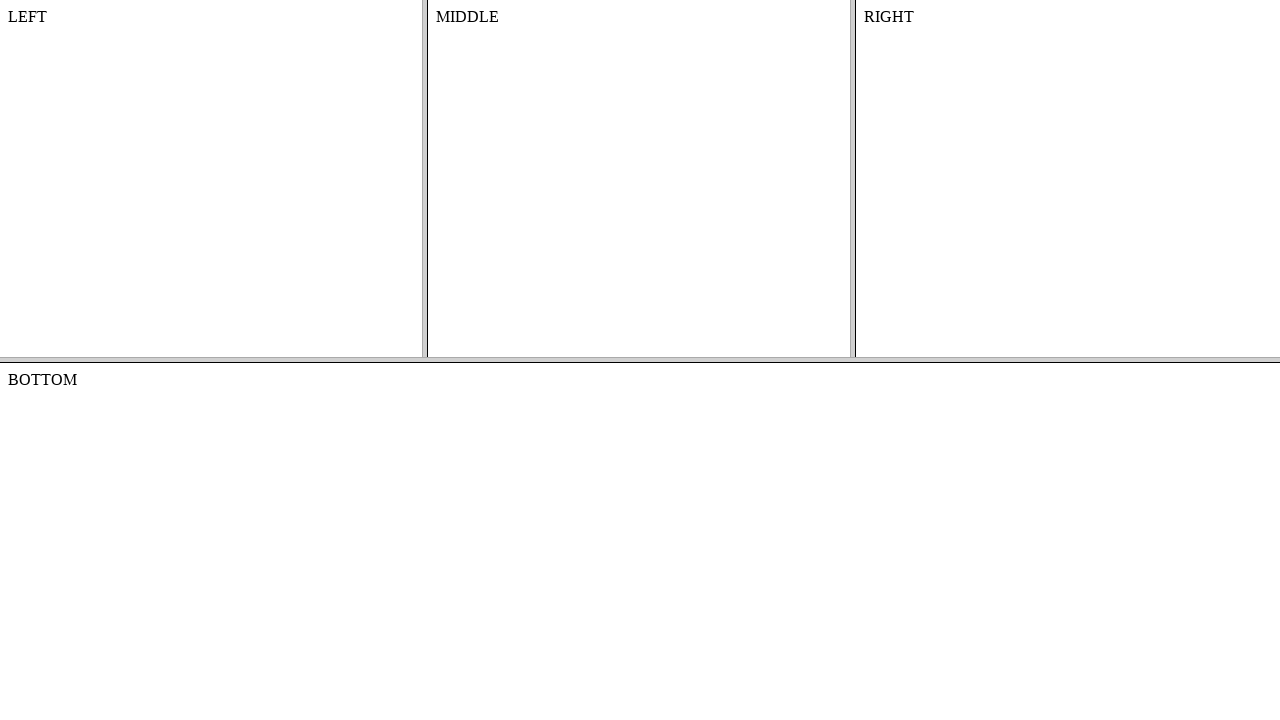

Printed middle frame content text
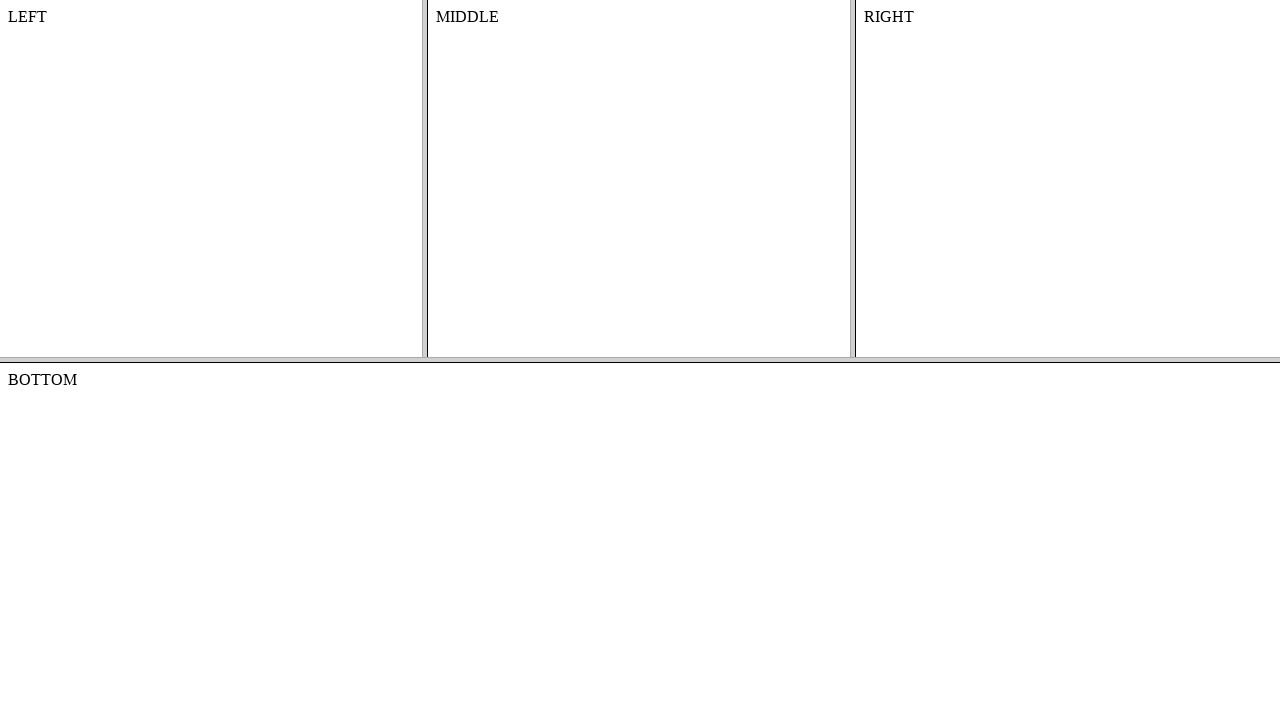

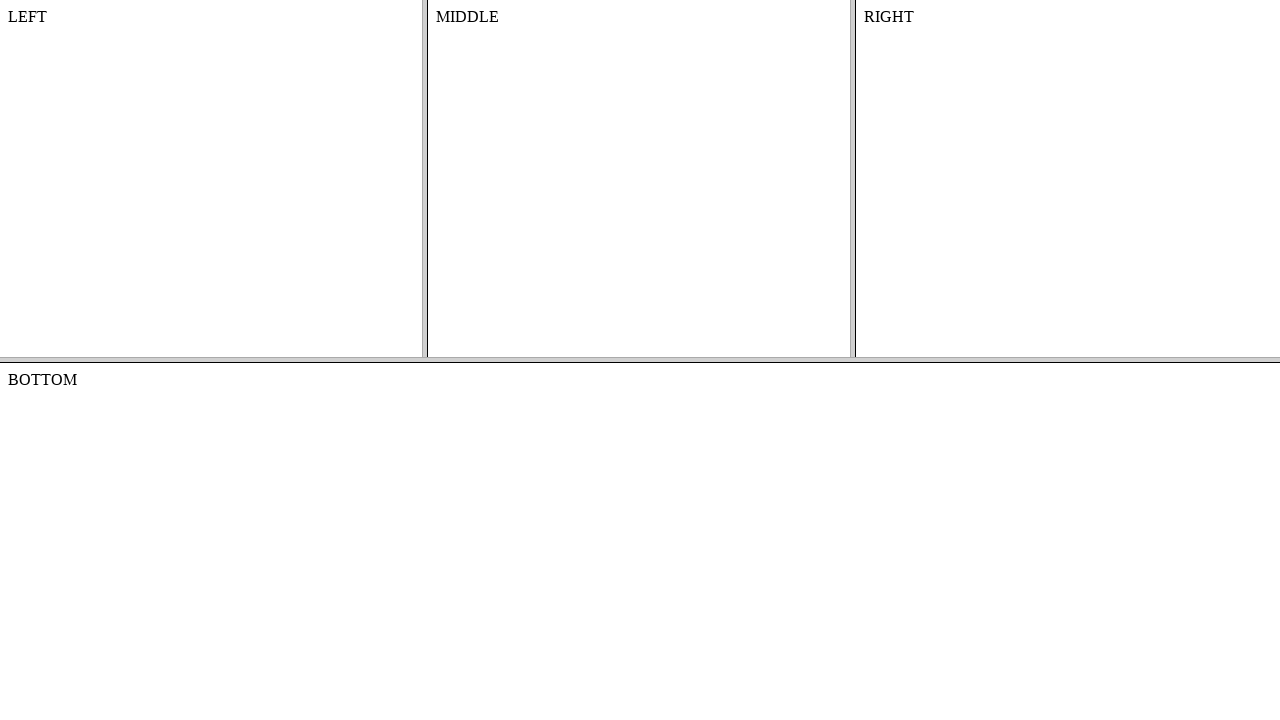